Navigates to Rahul Shetty Academy homepage and verifies the page loads successfully by checking that the page title is present.

Starting URL: https://www.rahulshettyacademy.com

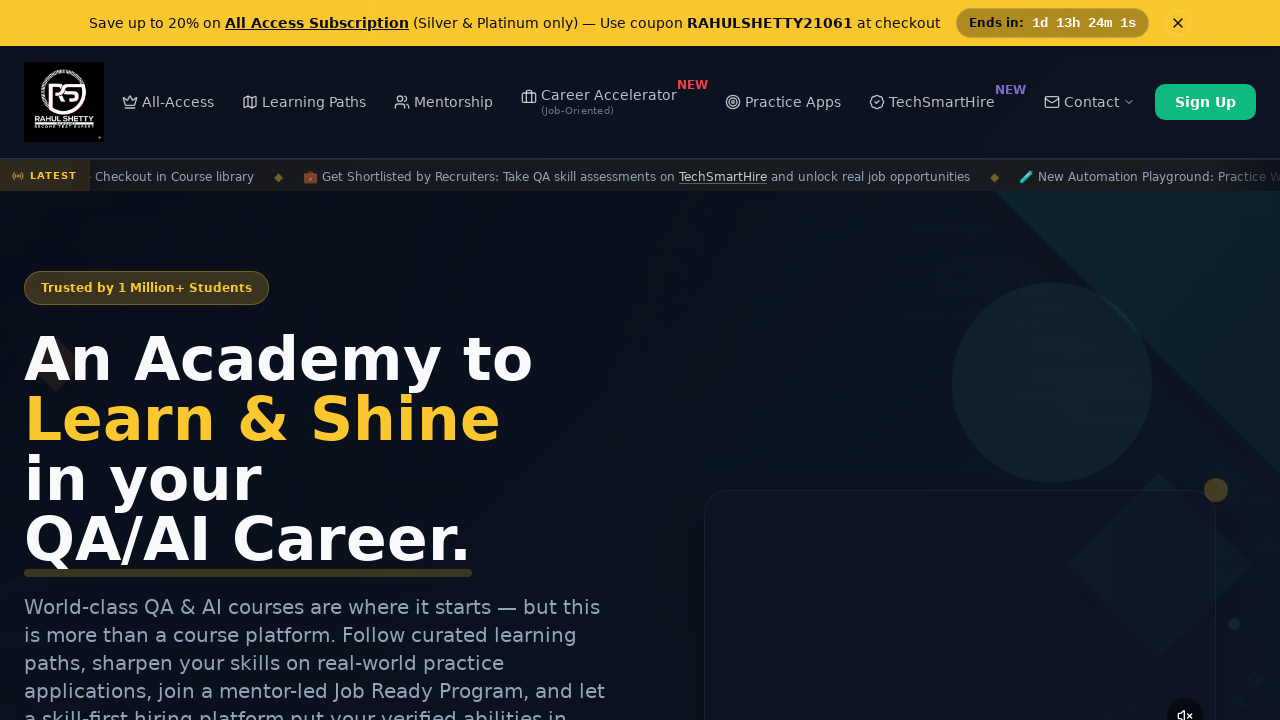

Navigated to Rahul Shetty Academy homepage
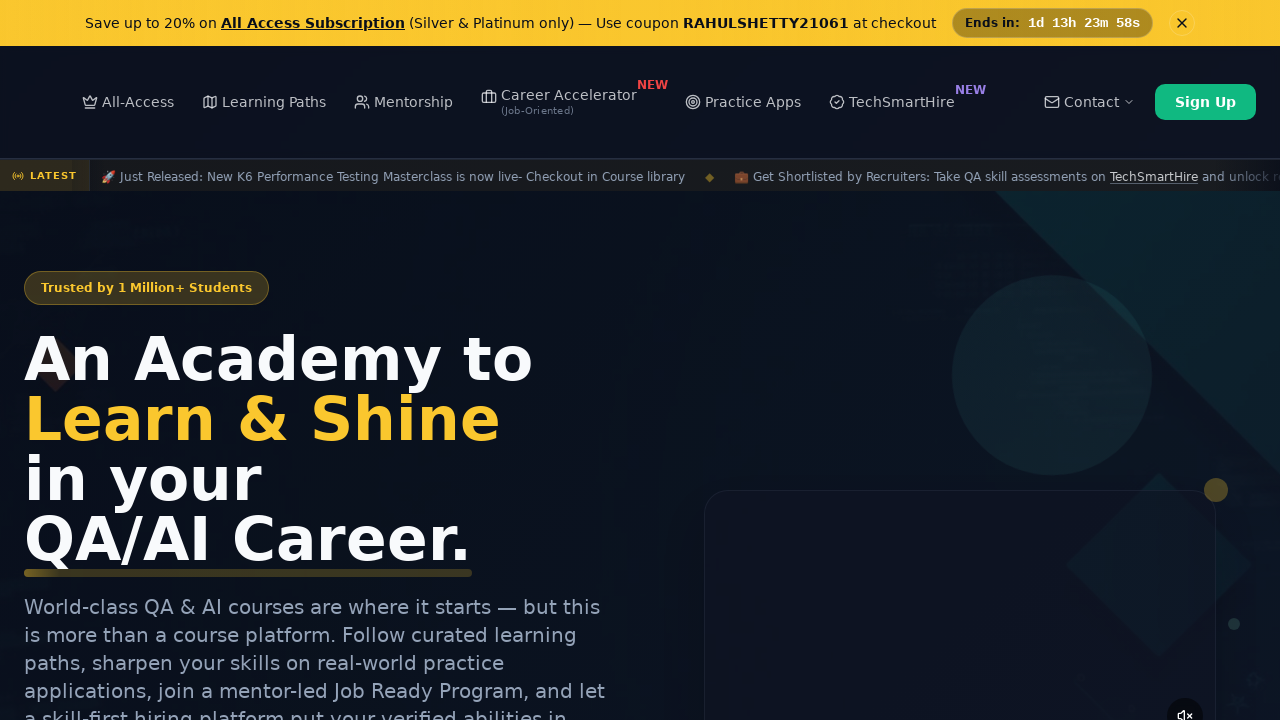

Page DOM content loaded successfully
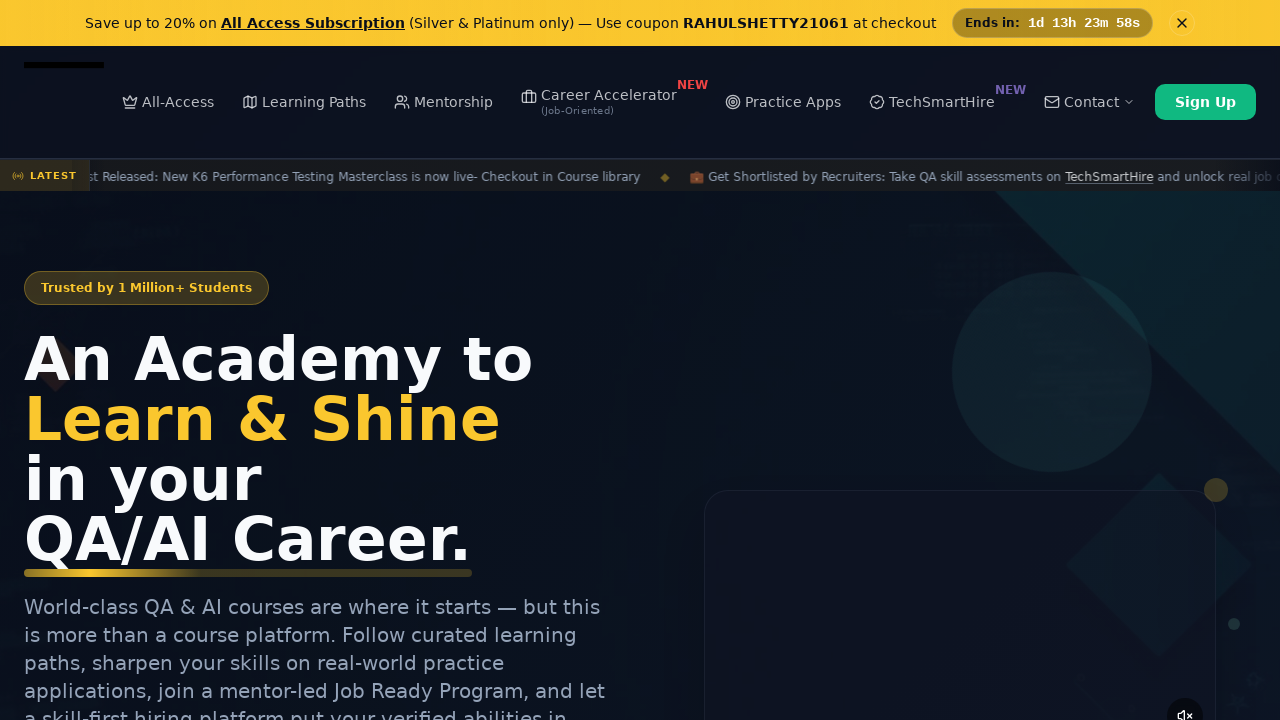

Verified page title is present
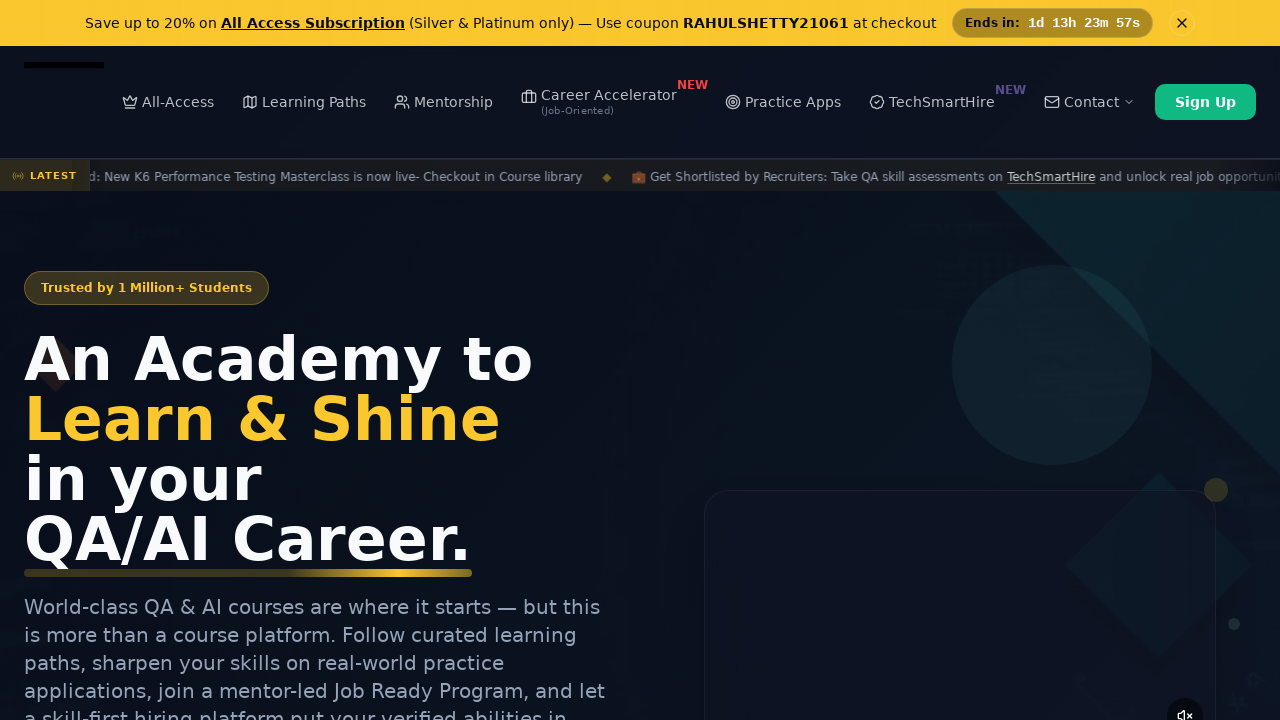

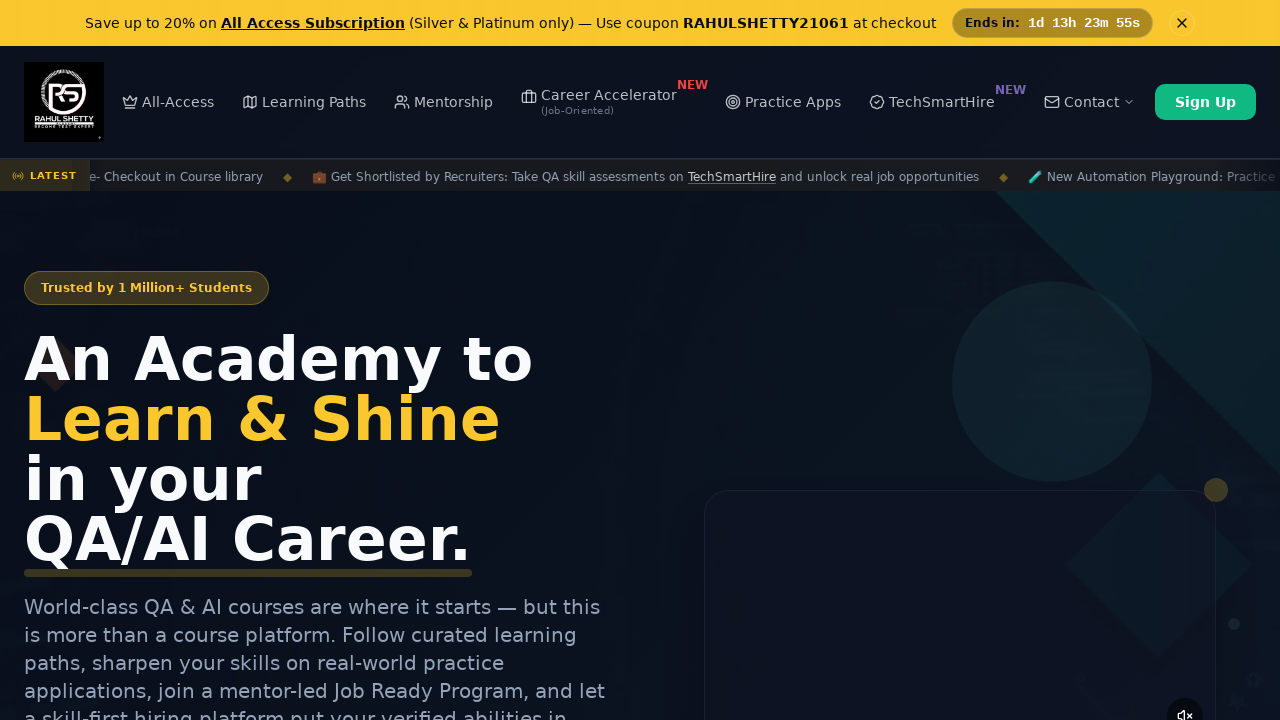